Tests sending a contact message with an invalid email format

Starting URL: https://www.demoblaze.com/index.html

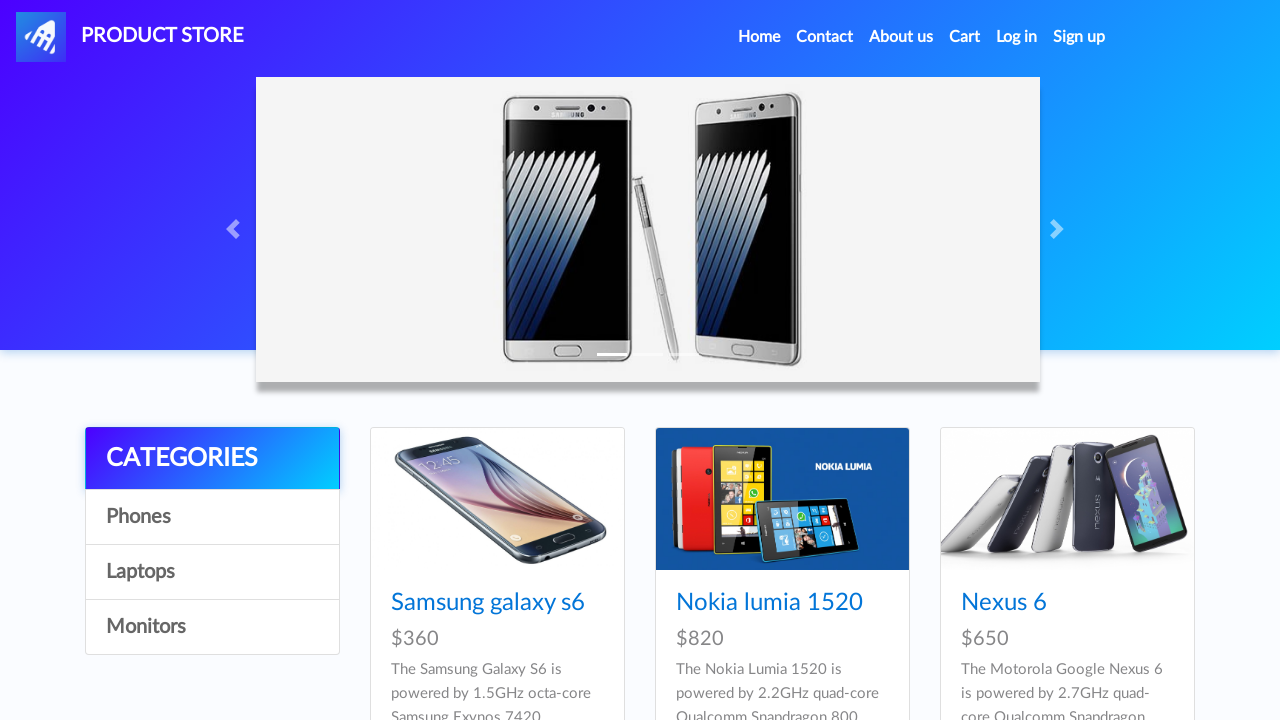

Clicked contact button to open modal at (825, 37) on a[data-target='#exampleModal']
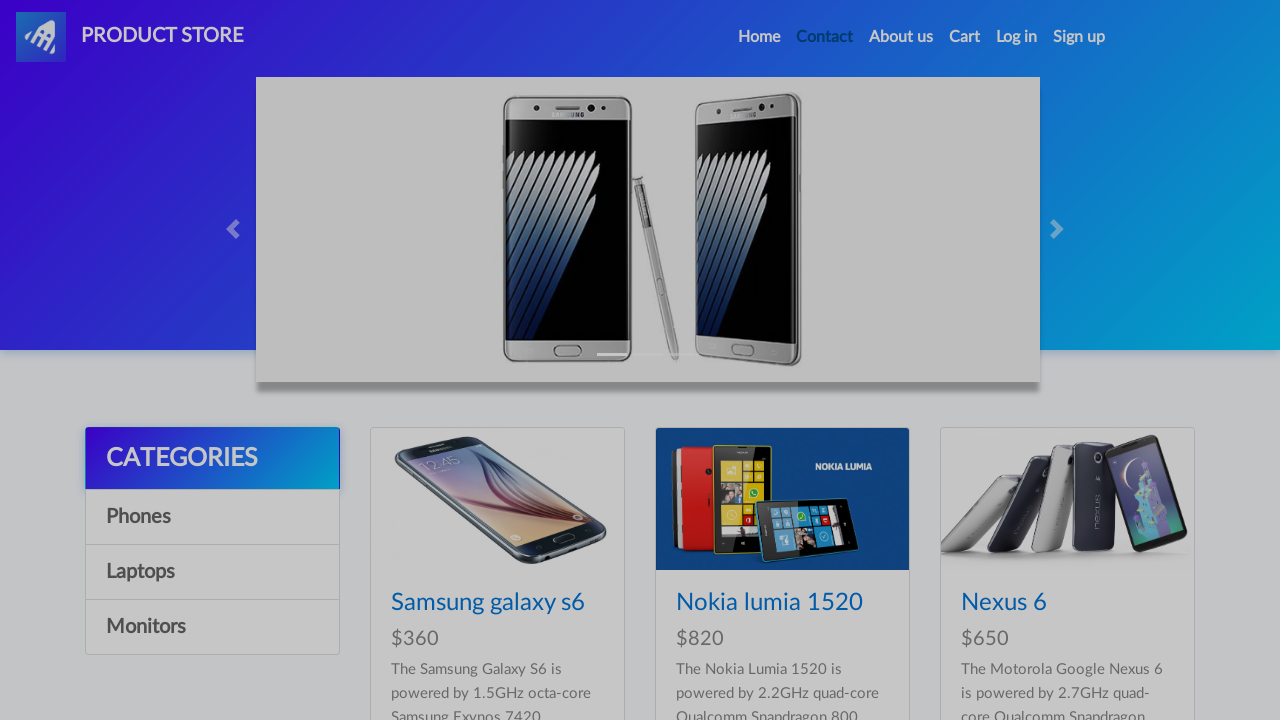

Contact modal loaded and visible
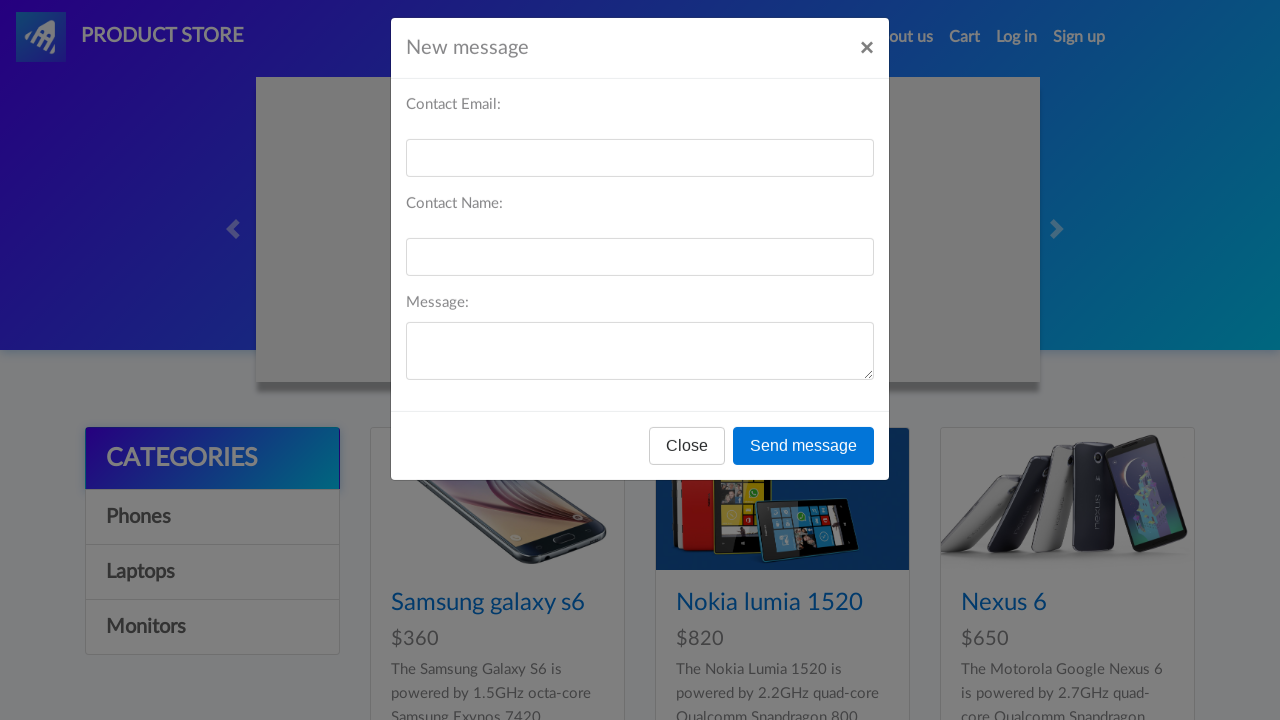

Filled email field with invalid format 'b!fg' on #recipient-email
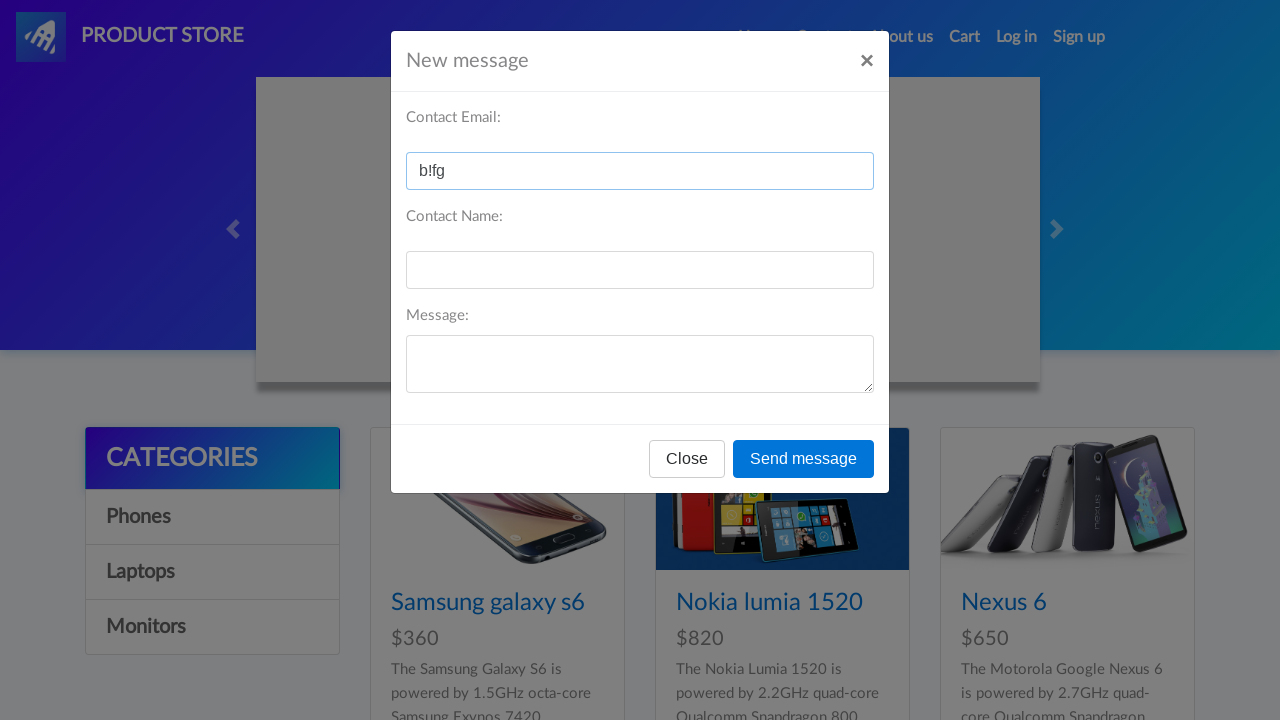

Filled name field with 'Jhon' on #recipient-name
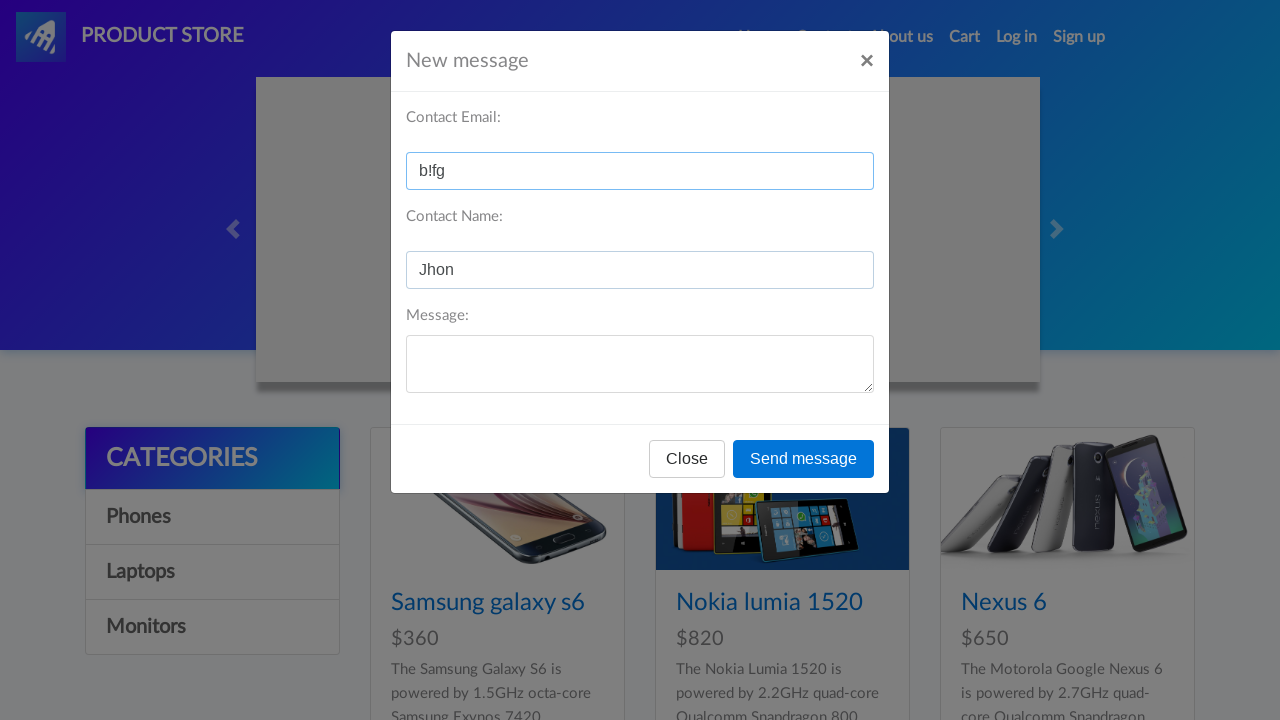

Filled message field with contact message text on #message-text
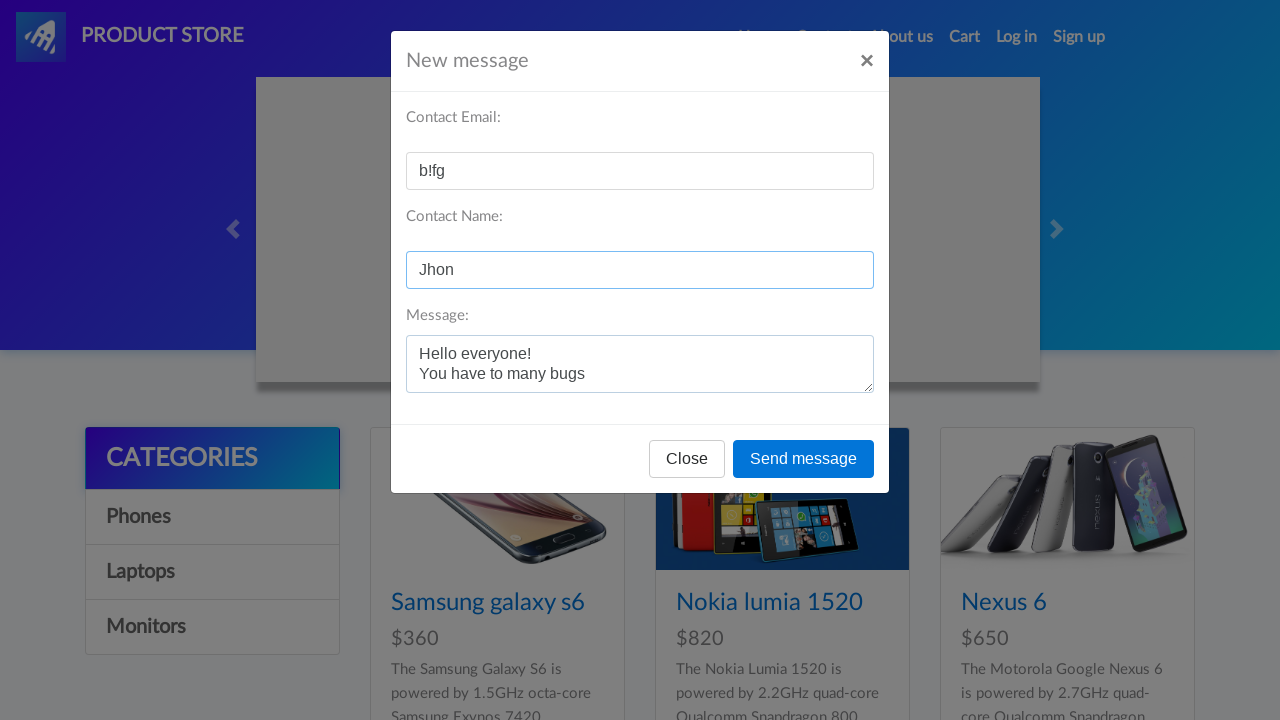

Clicked send message button with invalid email format at (804, 459) on button[onclick='send()']
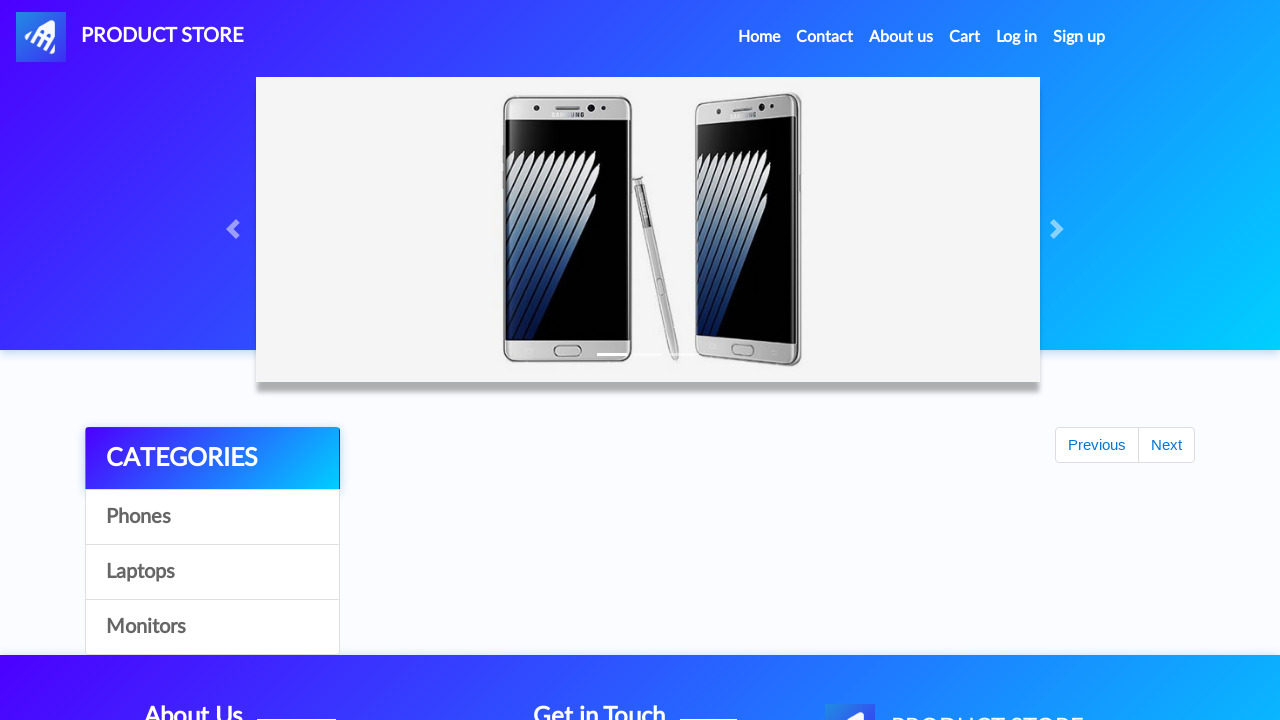

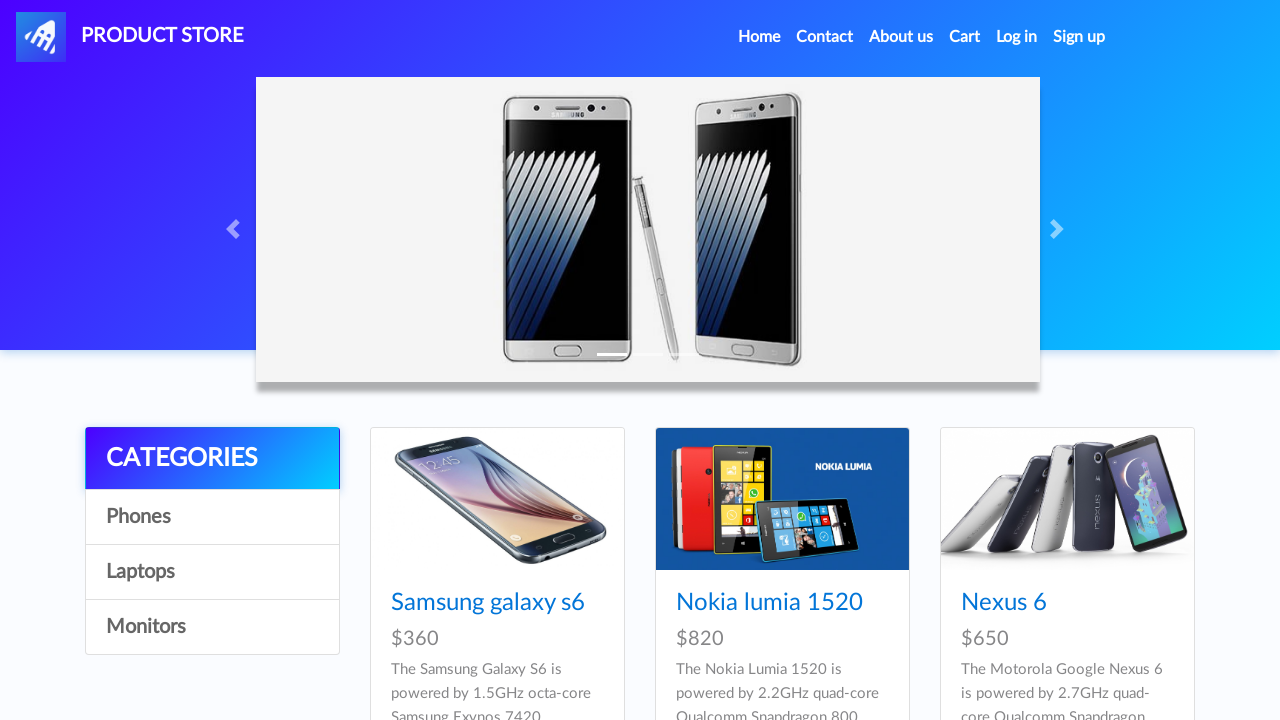